Tests drag and drop functionality by dragging a draggable element and dropping it onto a droppable target on the jQuery UI demo page.

Starting URL: http://jqueryui.com/resources/demos/droppable/default.html

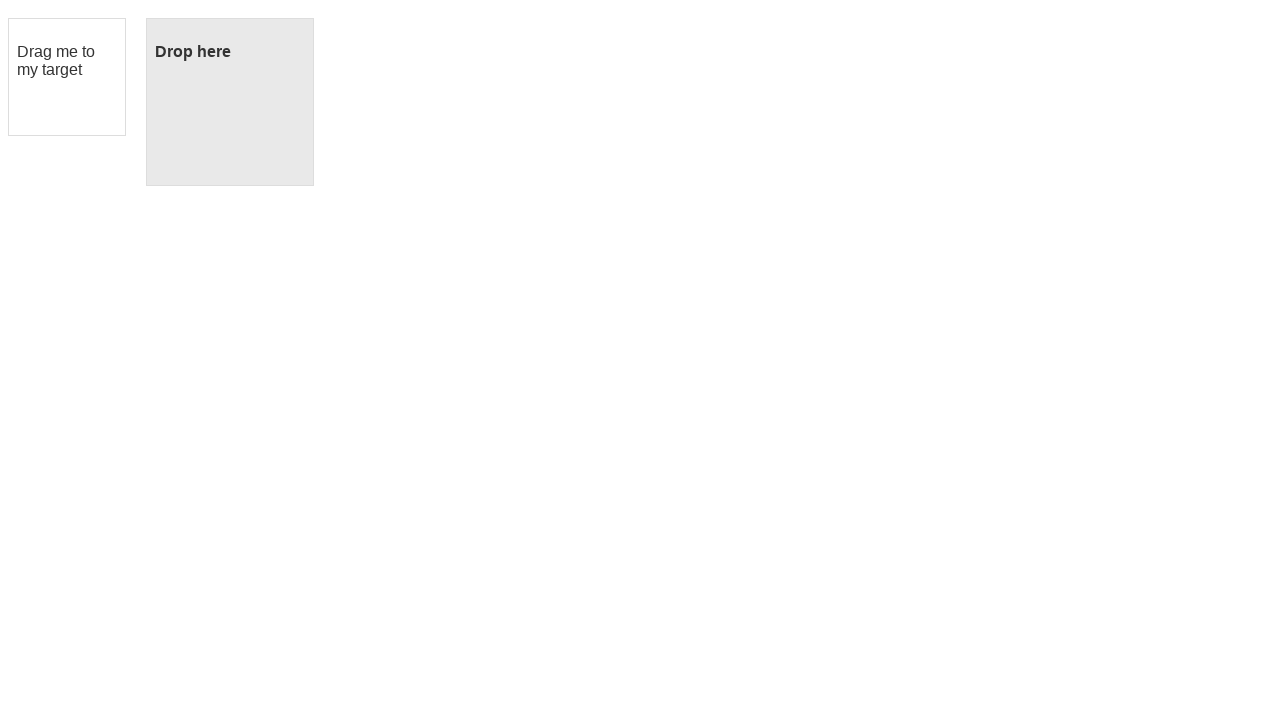

Waited for draggable element to be visible
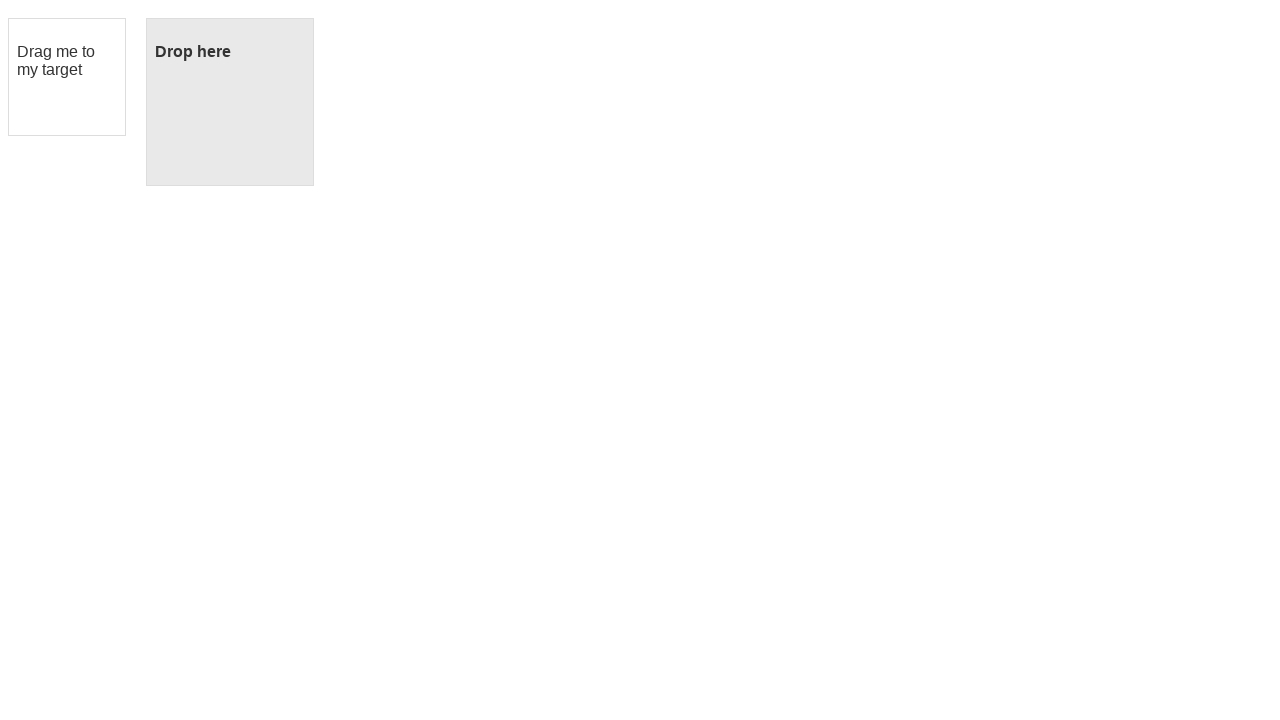

Waited for droppable element to be visible
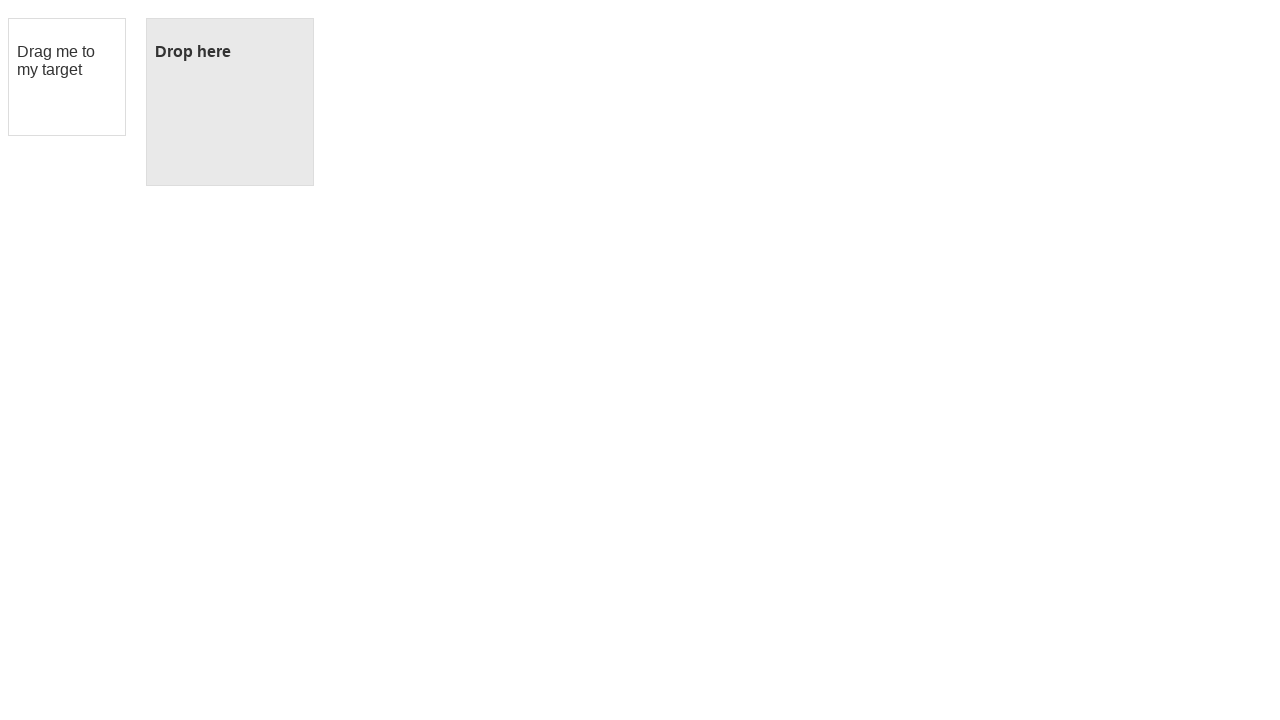

Located draggable element
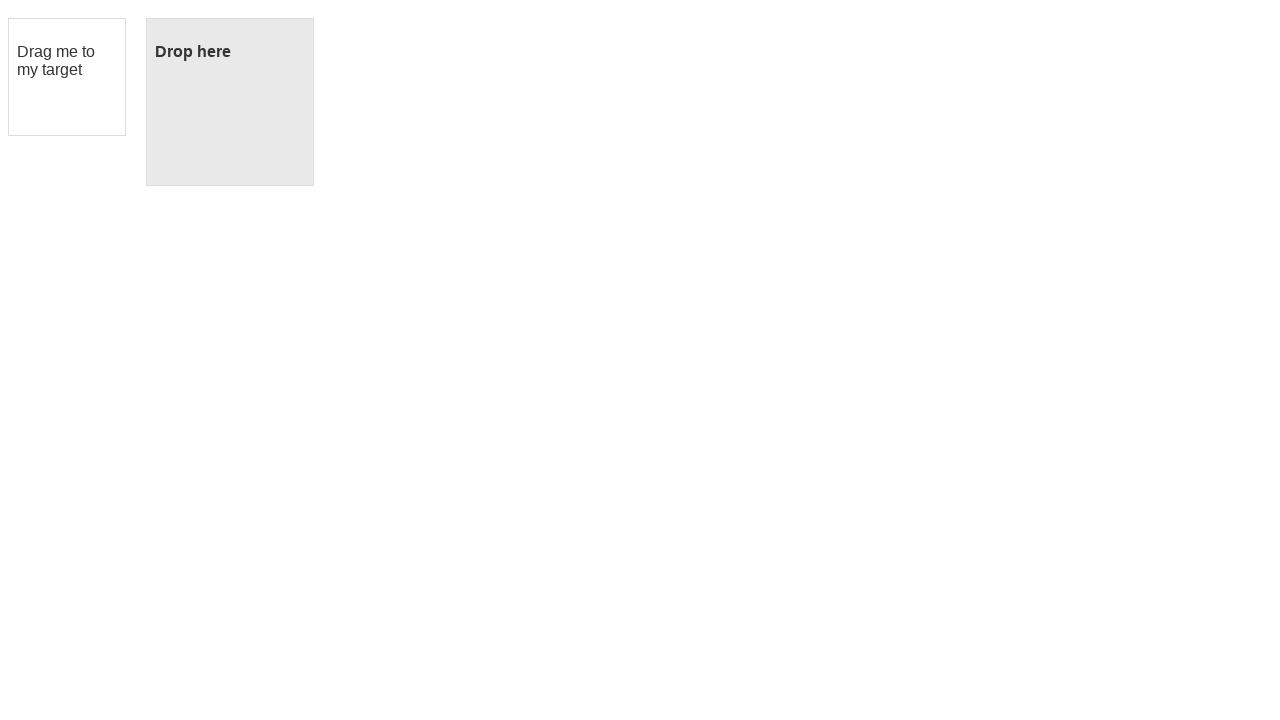

Located droppable target element
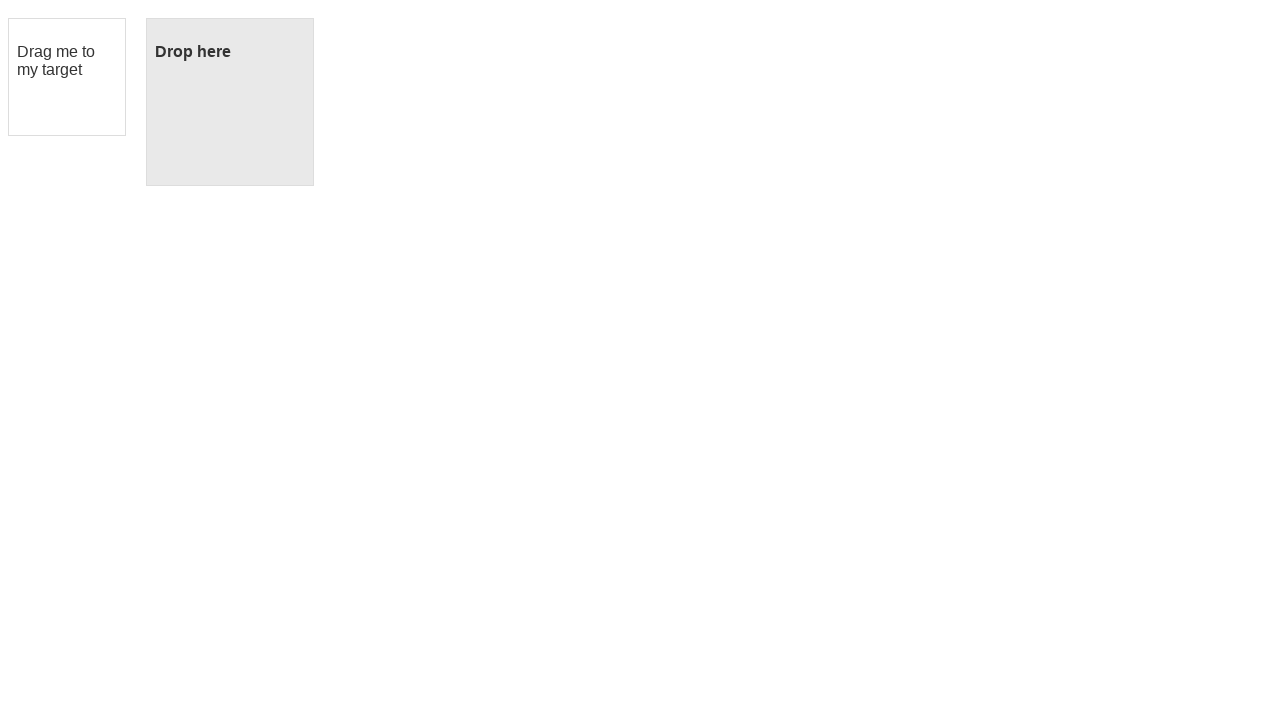

Dragged draggable element onto droppable target at (230, 102)
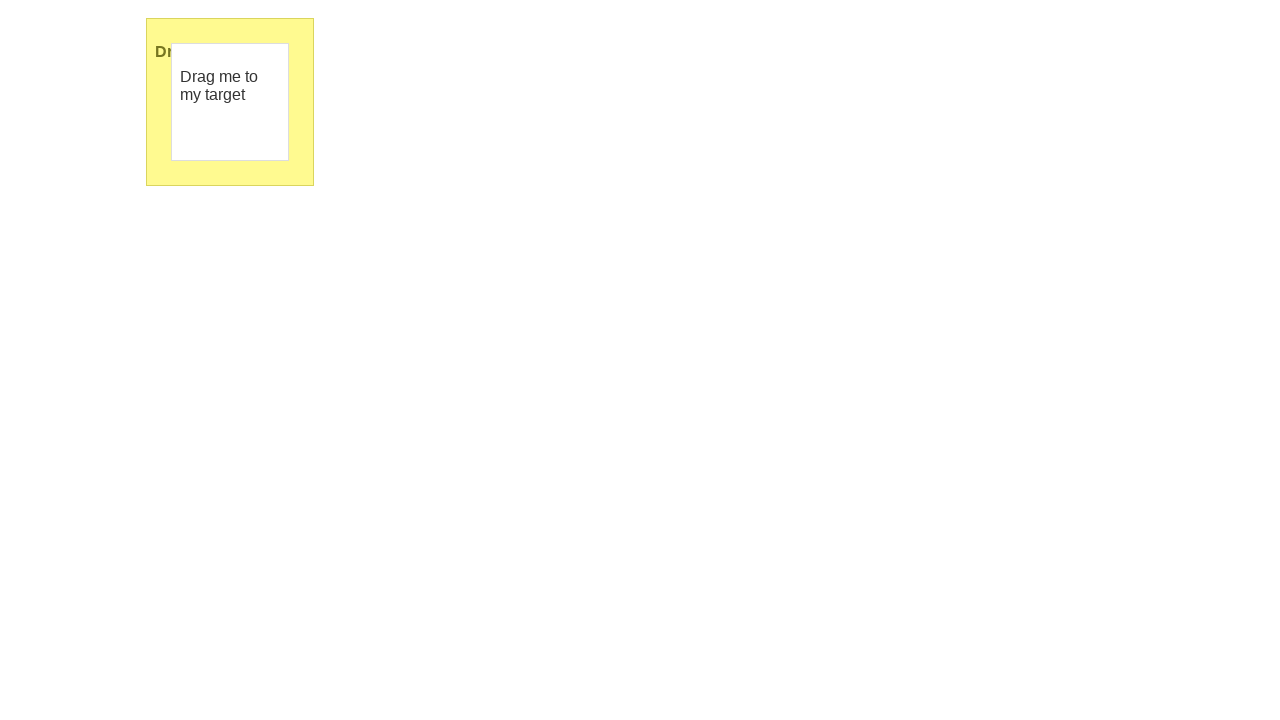

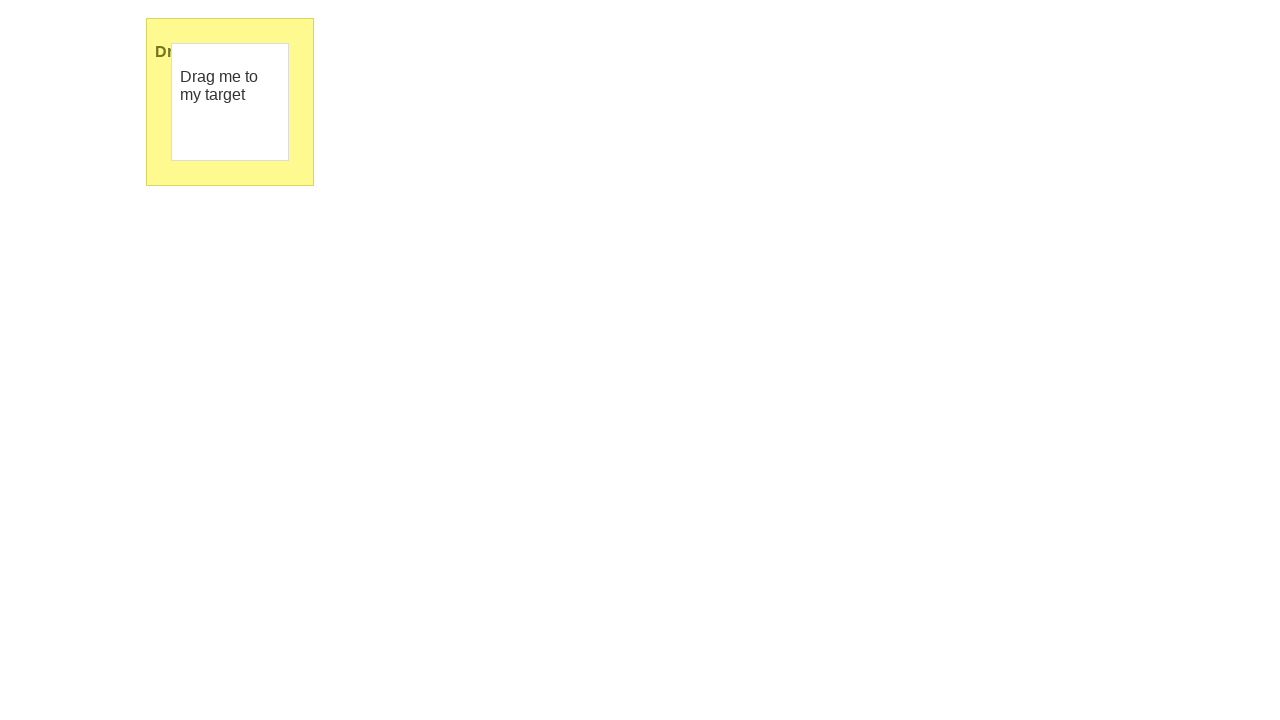